Navigates to ZeroBank login page and verifies that the header text displays "Log in to ZeroBank"

Starting URL: http://zero.webappsecurity.com/login.html

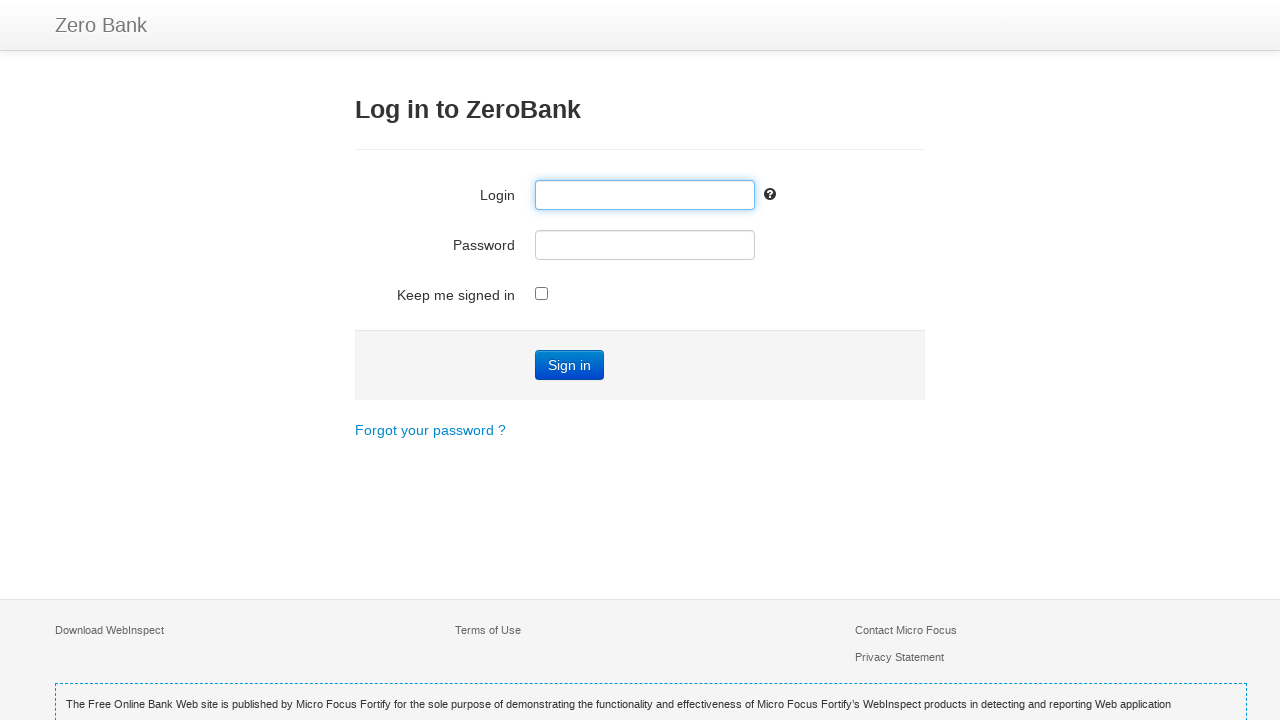

Navigated to ZeroBank login page
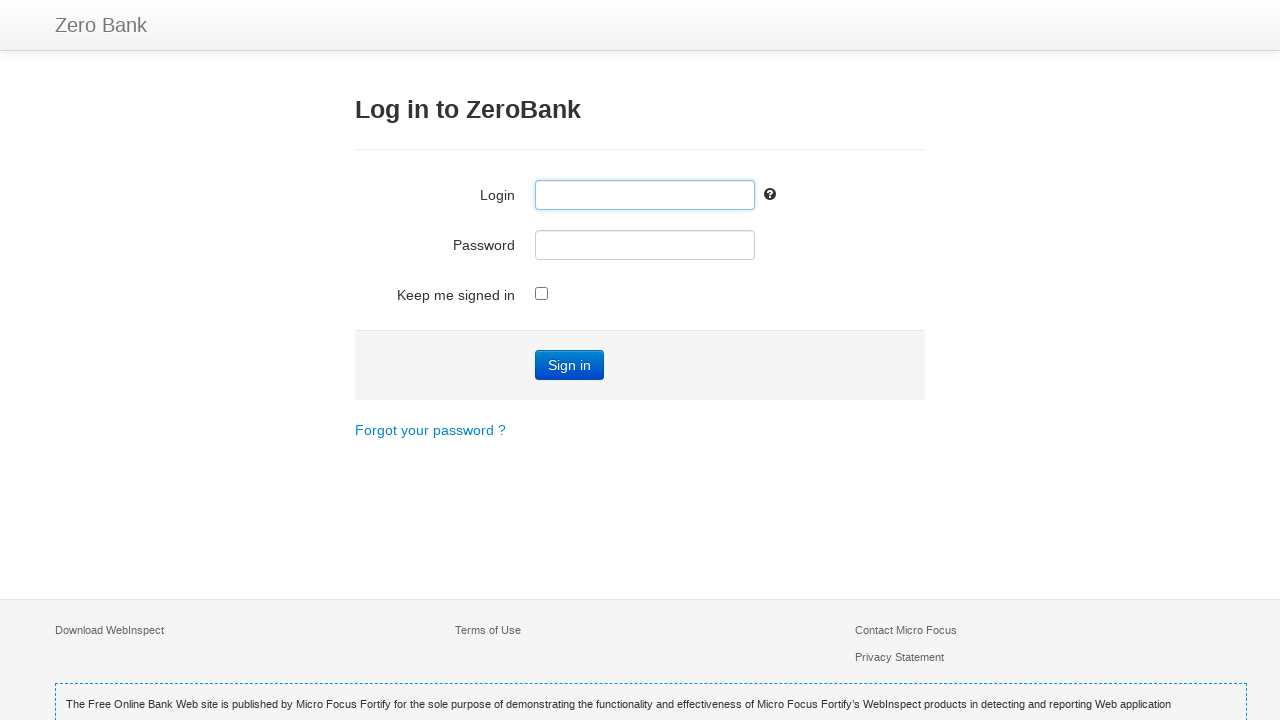

H3 header element loaded
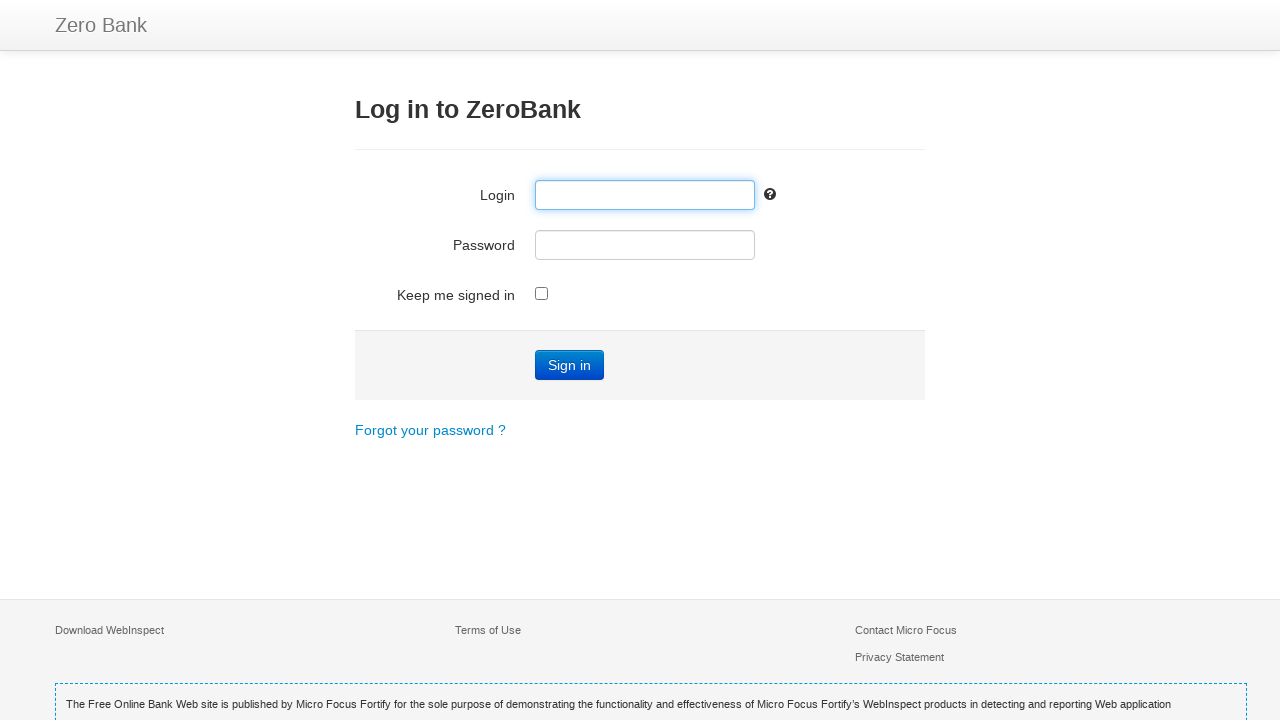

Retrieved header text: 'Log in to ZeroBank'
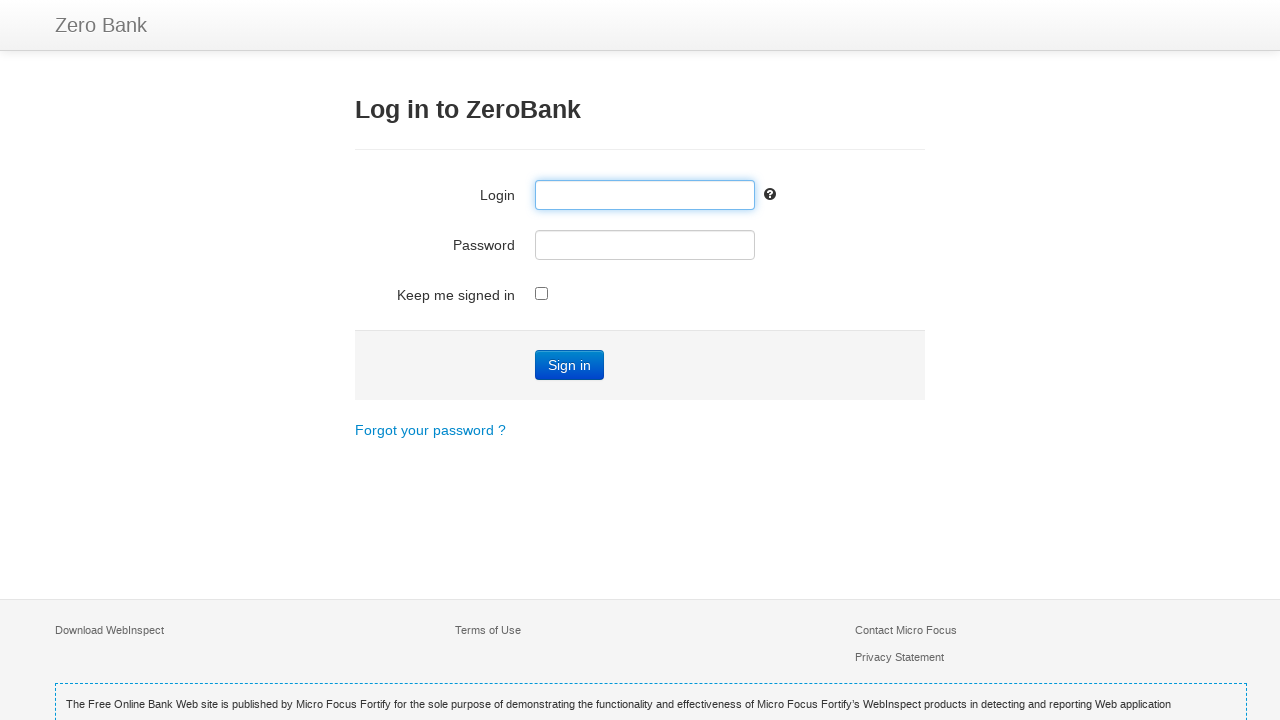

Verified header text displays 'Log in to ZeroBank'
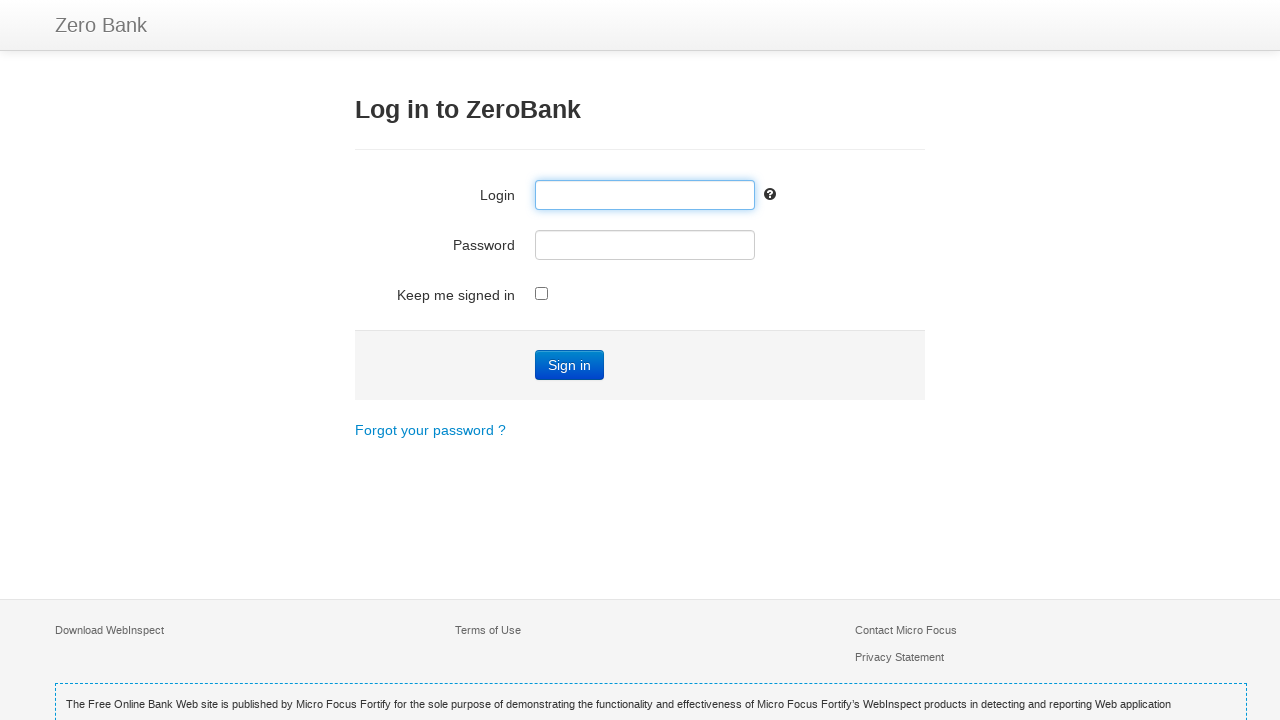

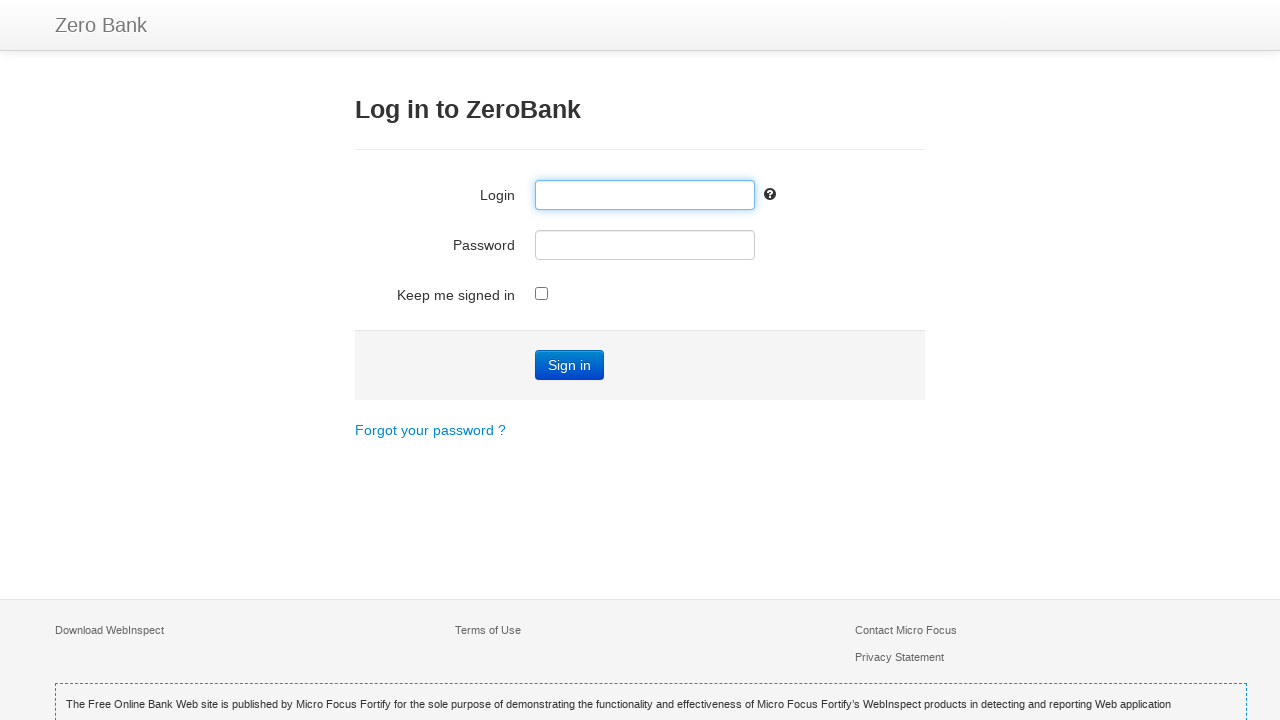